Navigates to find a park page and clicks on the A-Z park list link to verify it redirects to the correct page.

Starting URL: https://bcparks.ca/

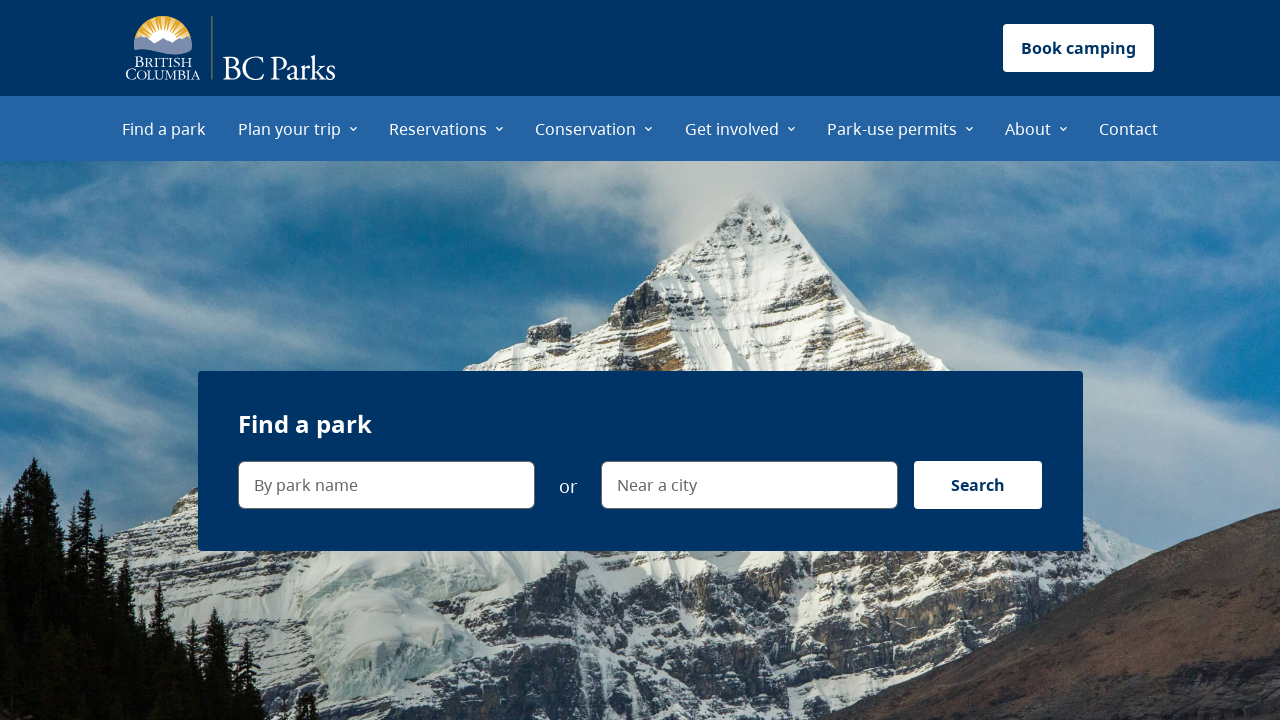

Clicked on 'Find a park' menu item at (164, 128) on internal:role=menuitem[name="Find a park"i]
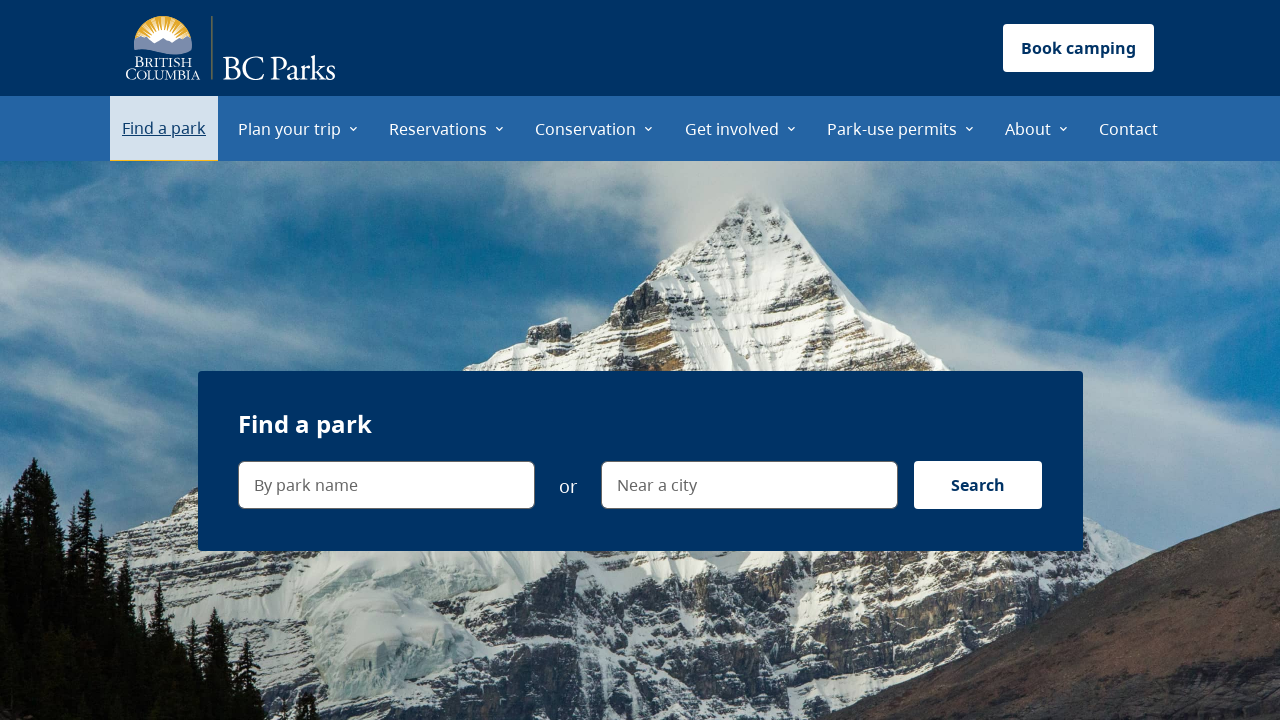

Page loaded with networkidle state
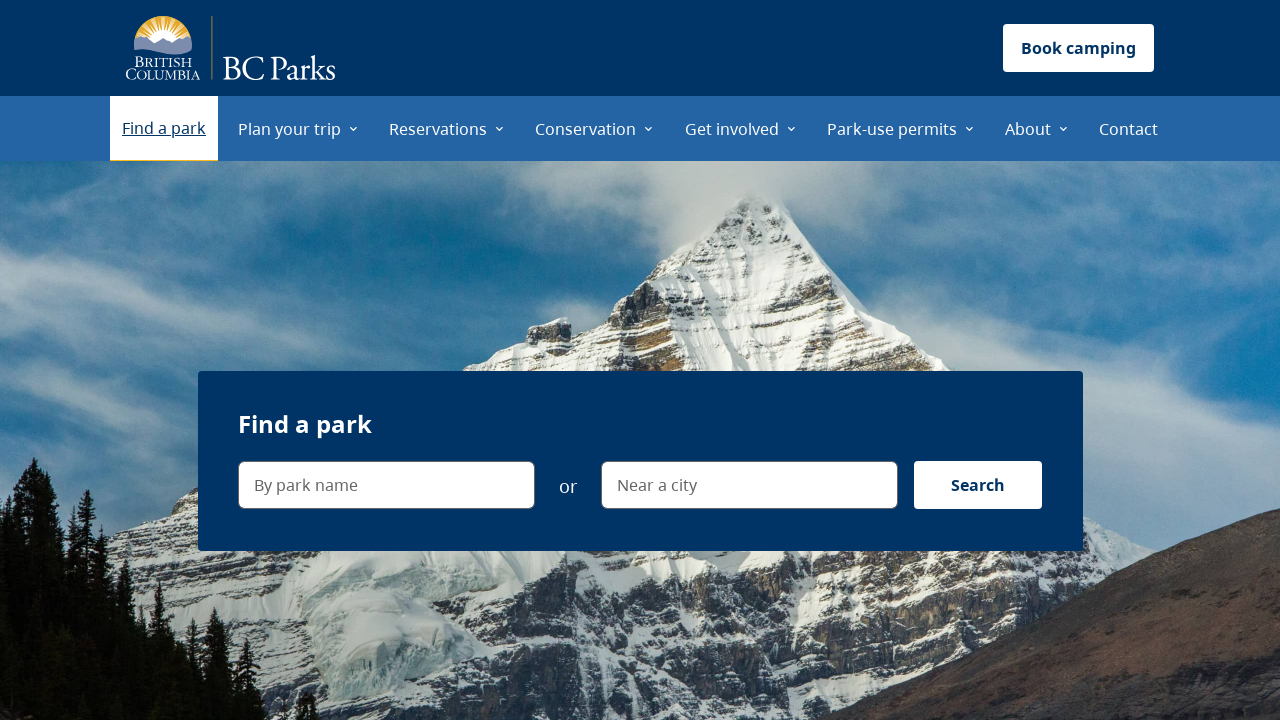

Clicked on 'A–Z park list' link at (116, 361) on internal:role=link[name="A–Z park list"i]
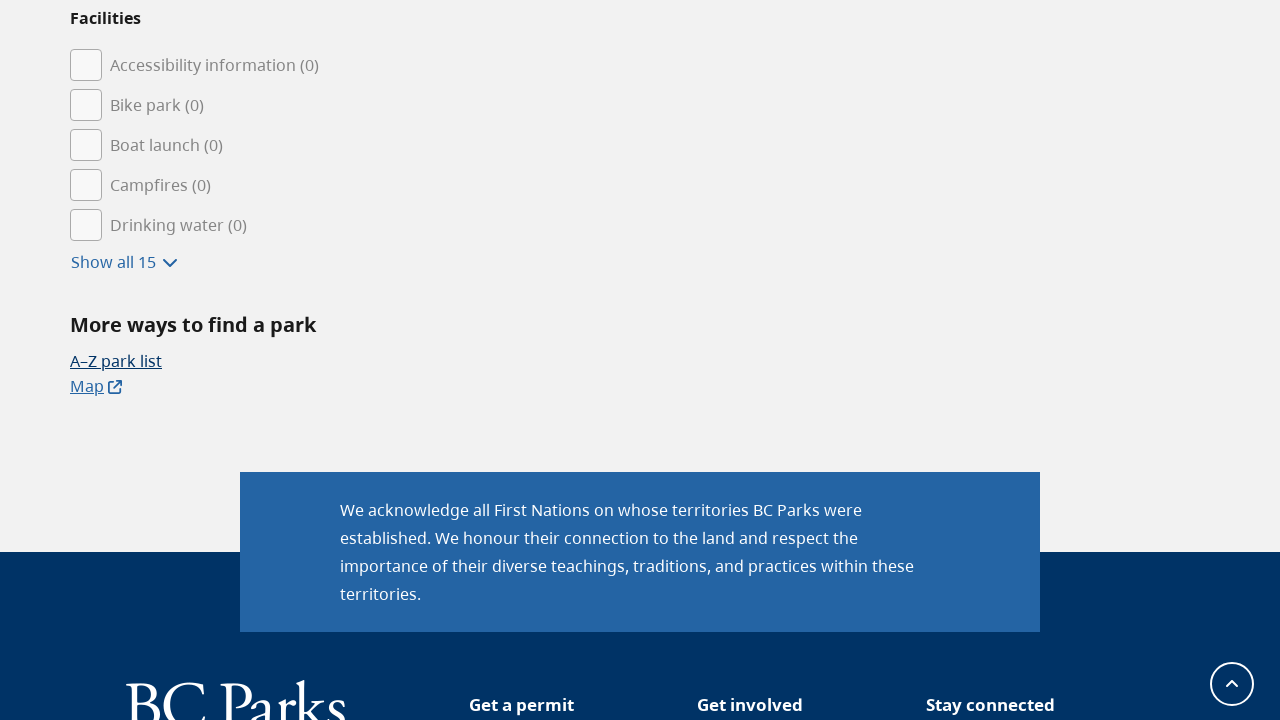

Successfully navigated to A-Z park list page at https://bcparks.ca/find-a-park/a-z-list/
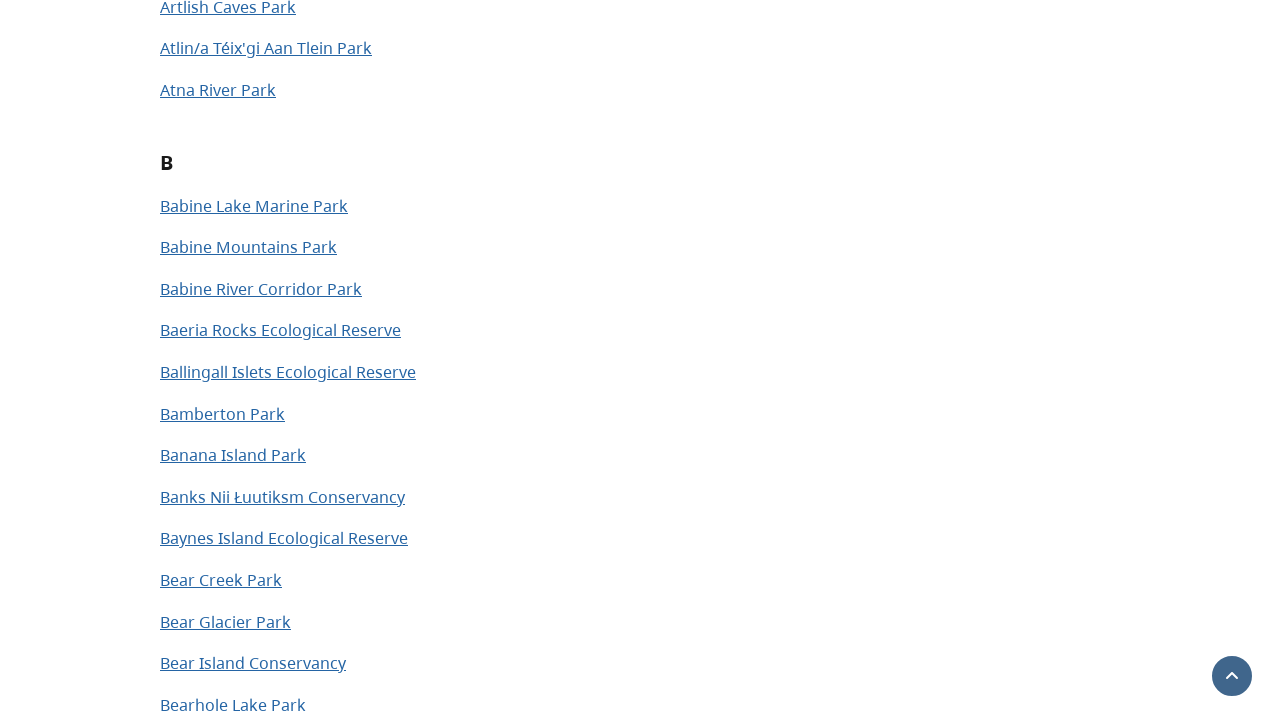

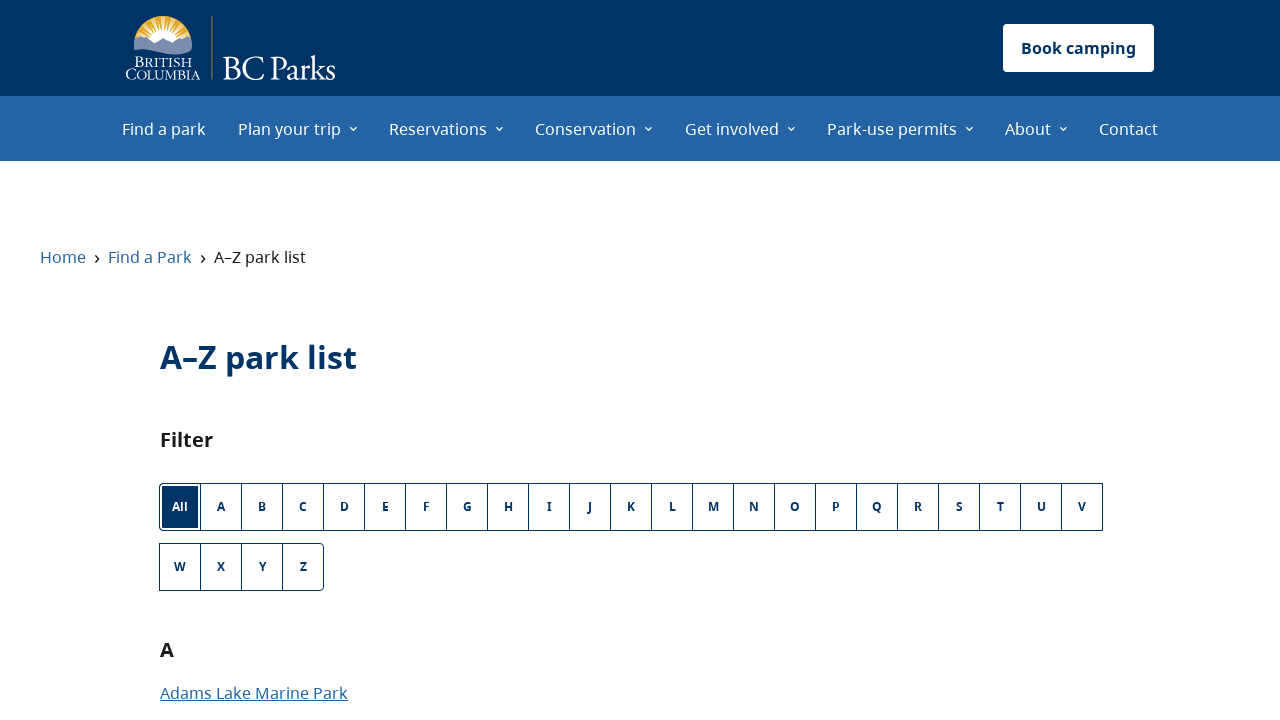